Tests the Tool Tips widget by interacting with hoverable elements including a button, input field, and links

Starting URL: https://demoqa.com/

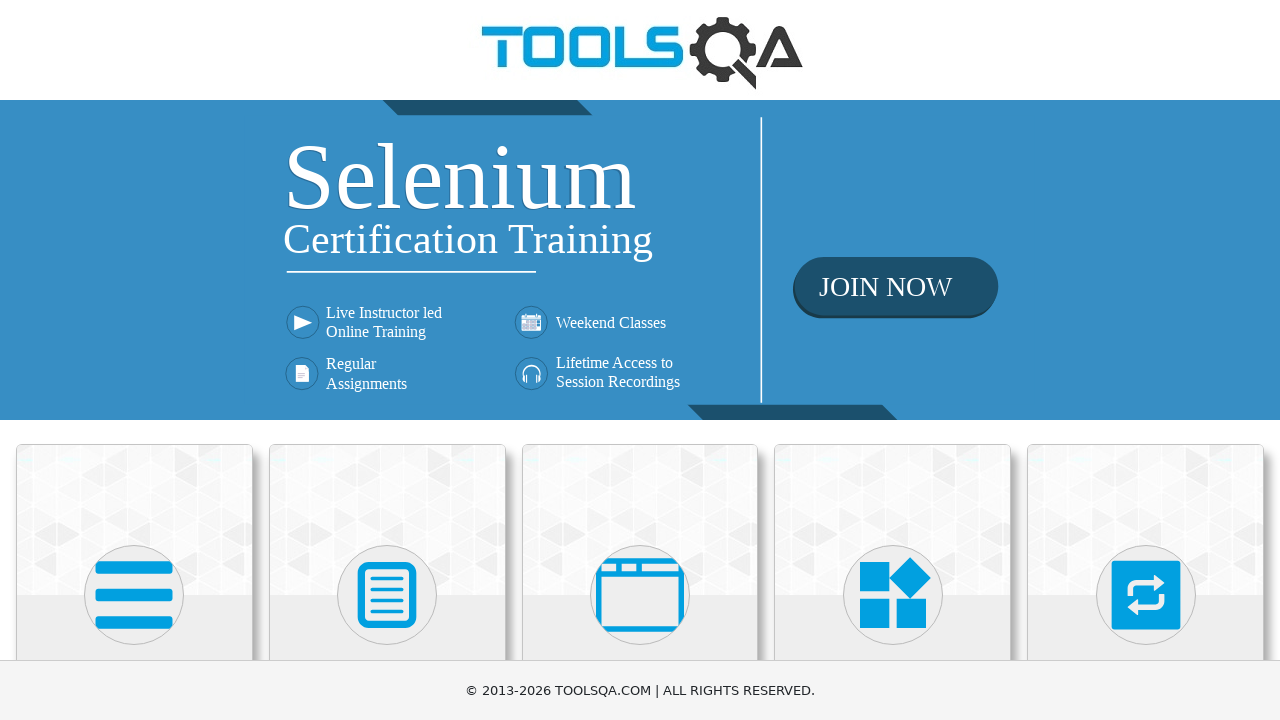

Clicked on Widgets heading to navigate to Widgets section at (893, 360) on internal:role=heading[name="Widgets"i]
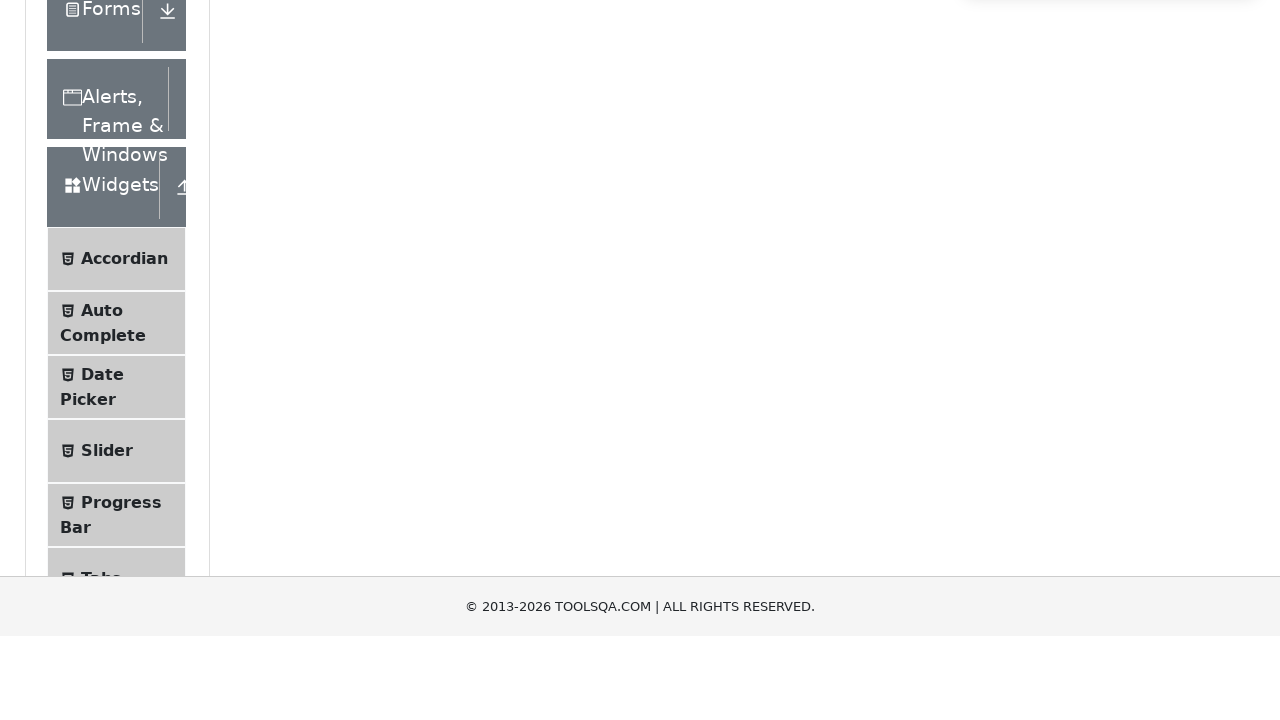

Waited for page to load after navigating to Widgets
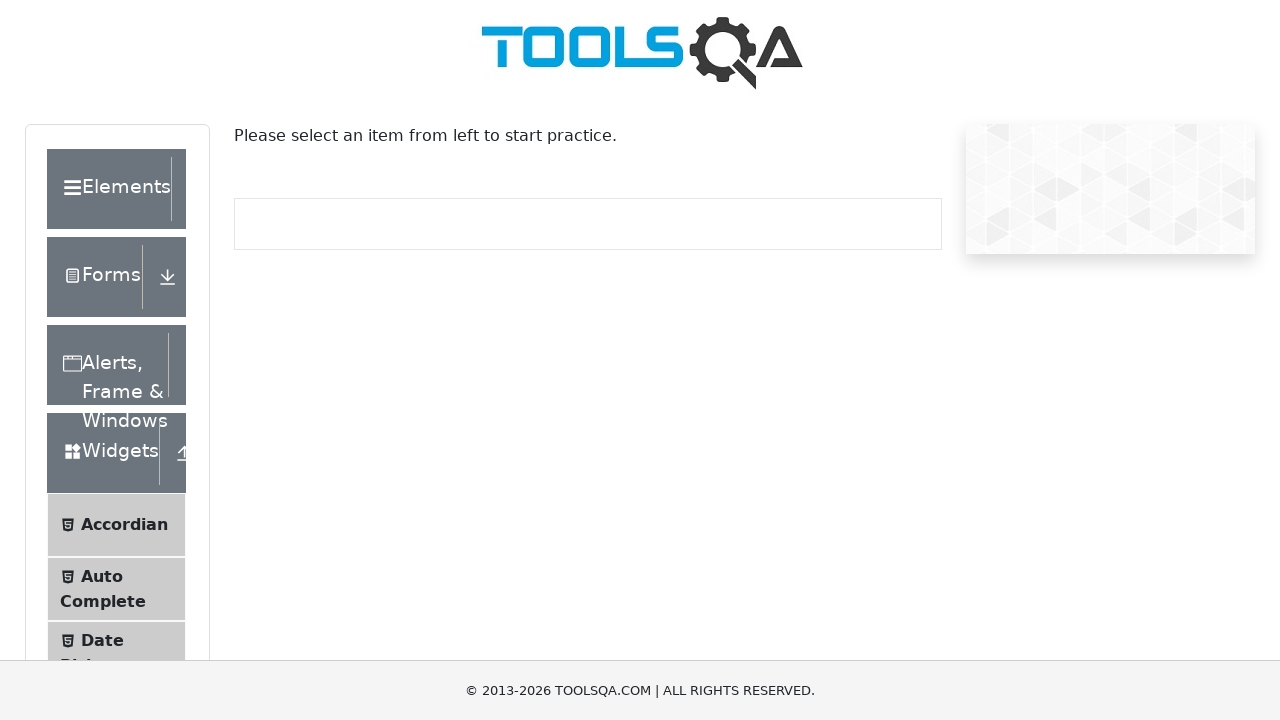

Clicked on Tool Tips menu item at (116, 360) on li >> internal:has-text="Tool Tips"i
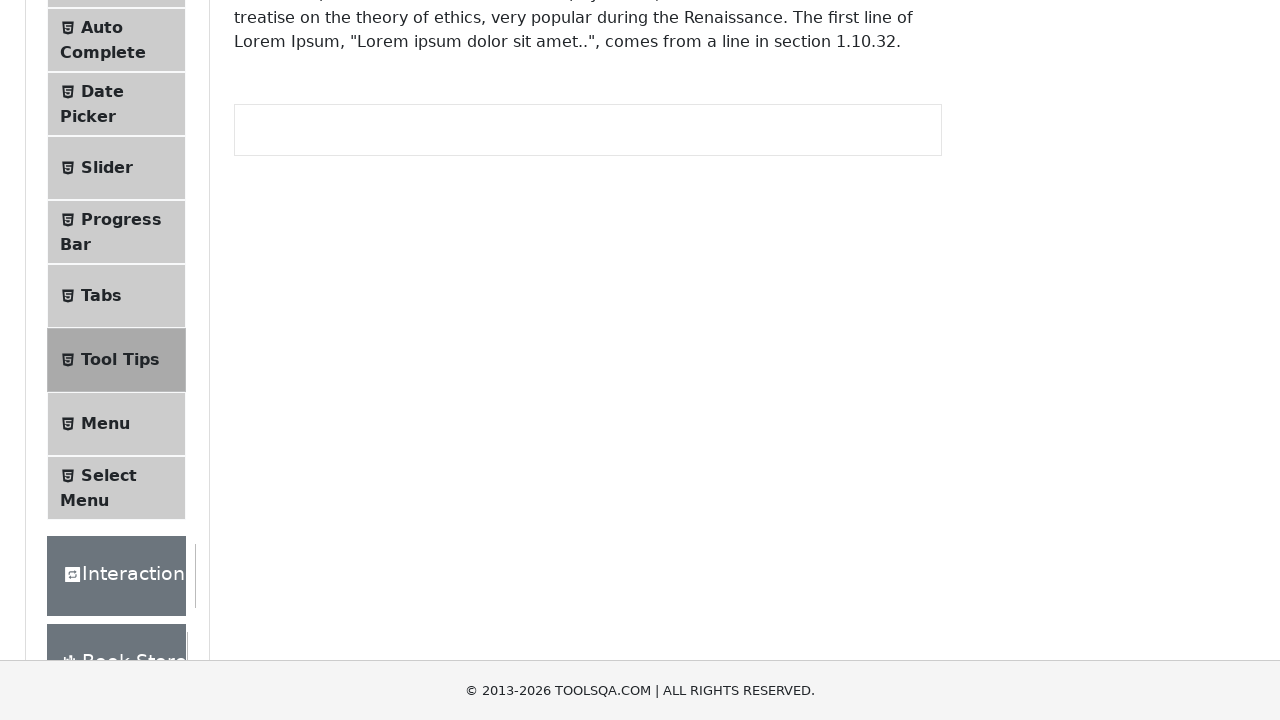

Clicked on hoverable button element to trigger tooltip at (313, 282) on internal:role=button[name="Hover me to see"i]
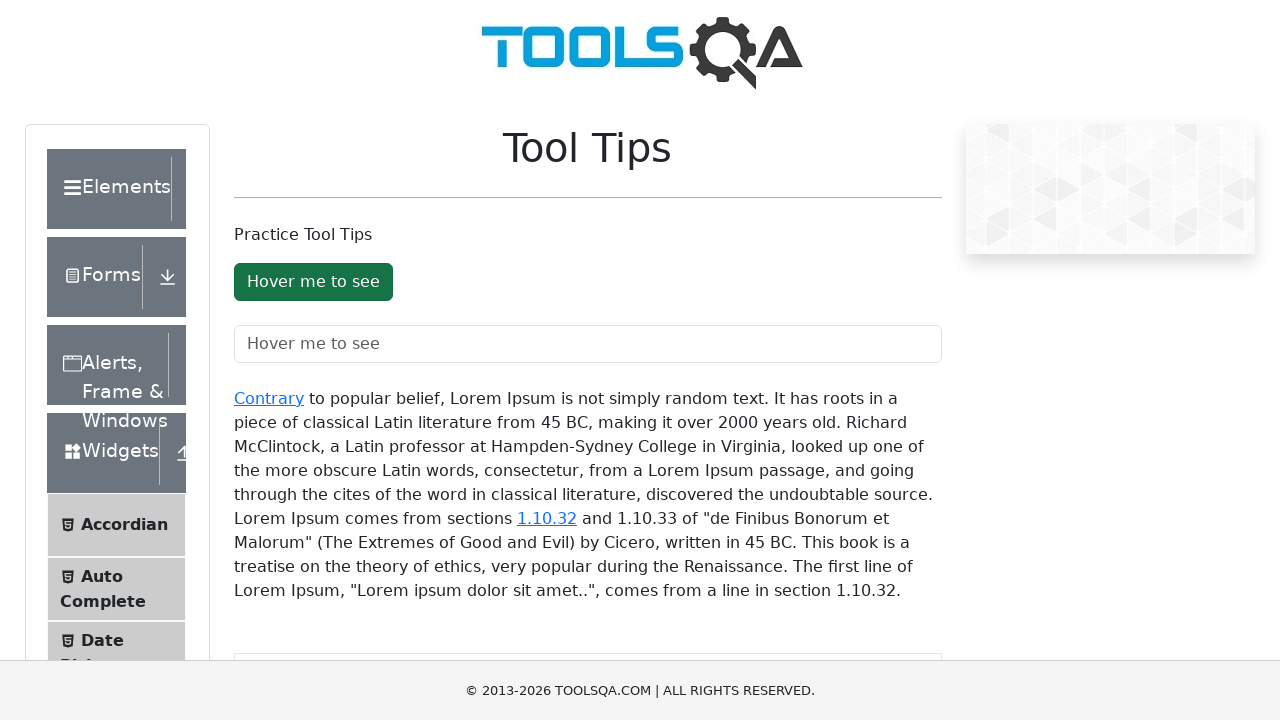

Clicked on hoverable input field to trigger tooltip at (588, 344) on internal:attr=[placeholder="Hover me to see"i]
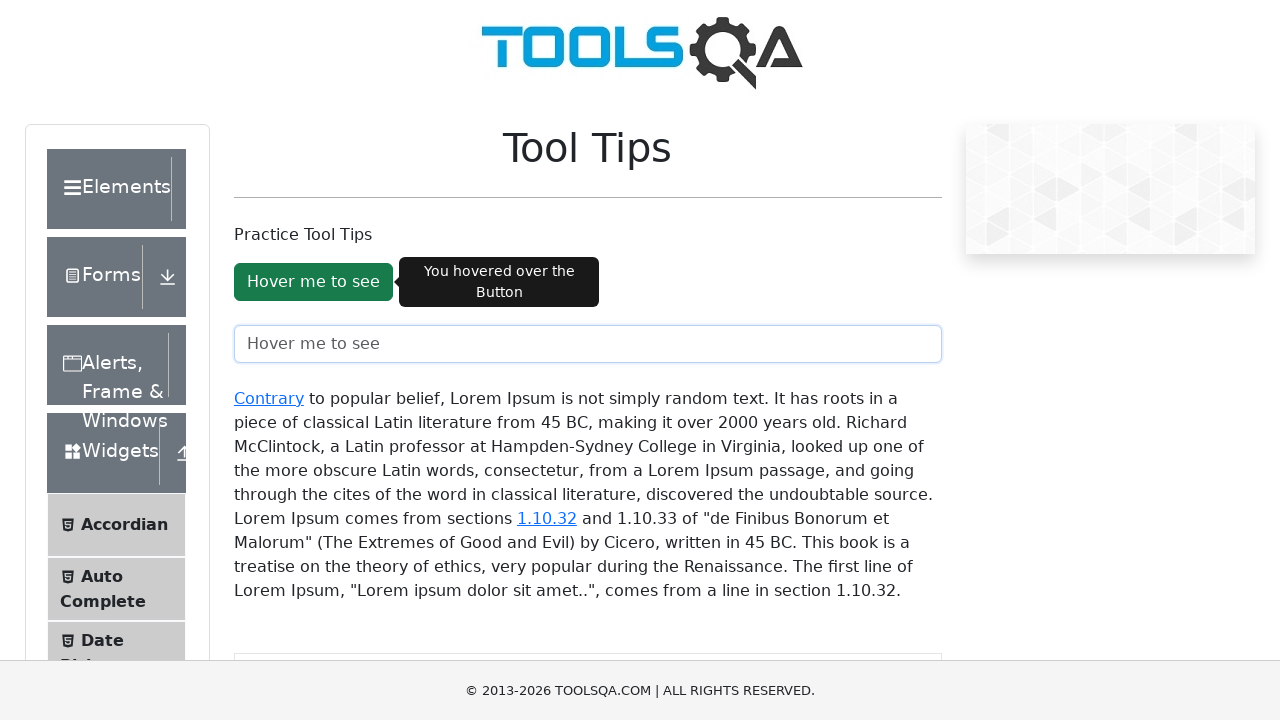

Clicked on 'Contrary' link to trigger tooltip at (269, 398) on internal:role=link[name="Contrary"i]
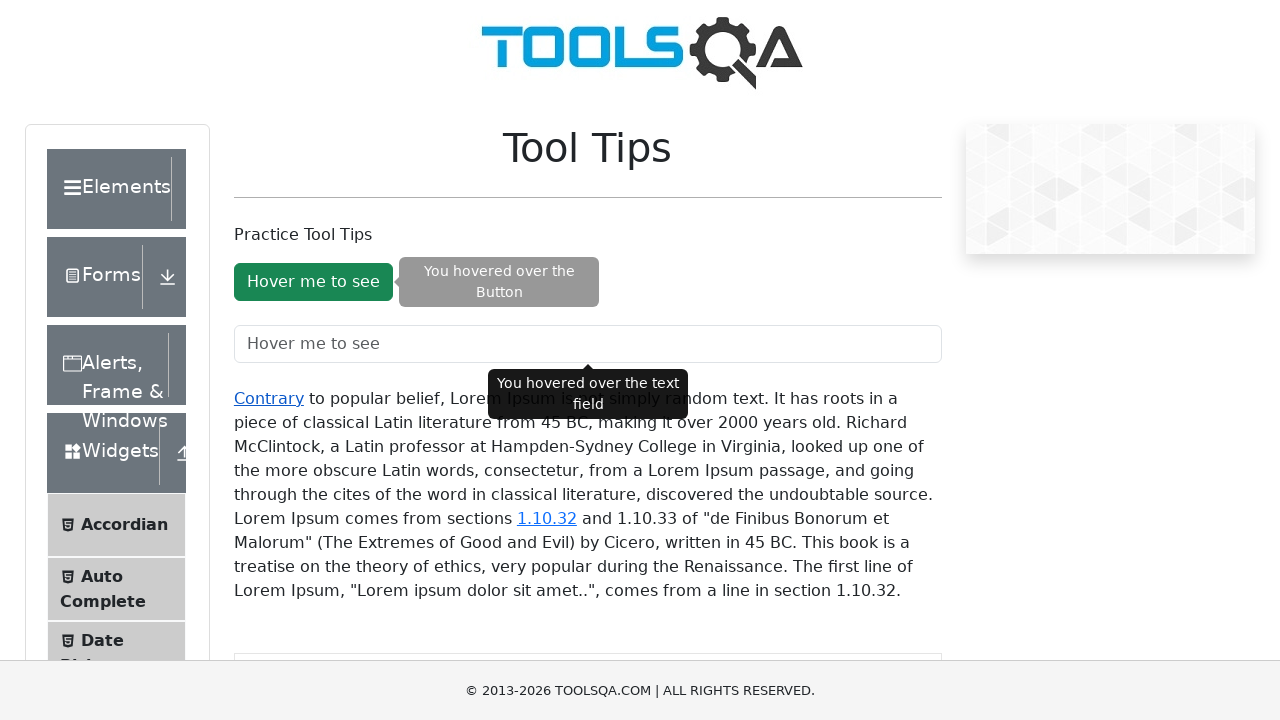

Clicked on '1.10.32' link to trigger tooltip at (547, 518) on internal:role=link[name="1.10.32"i]
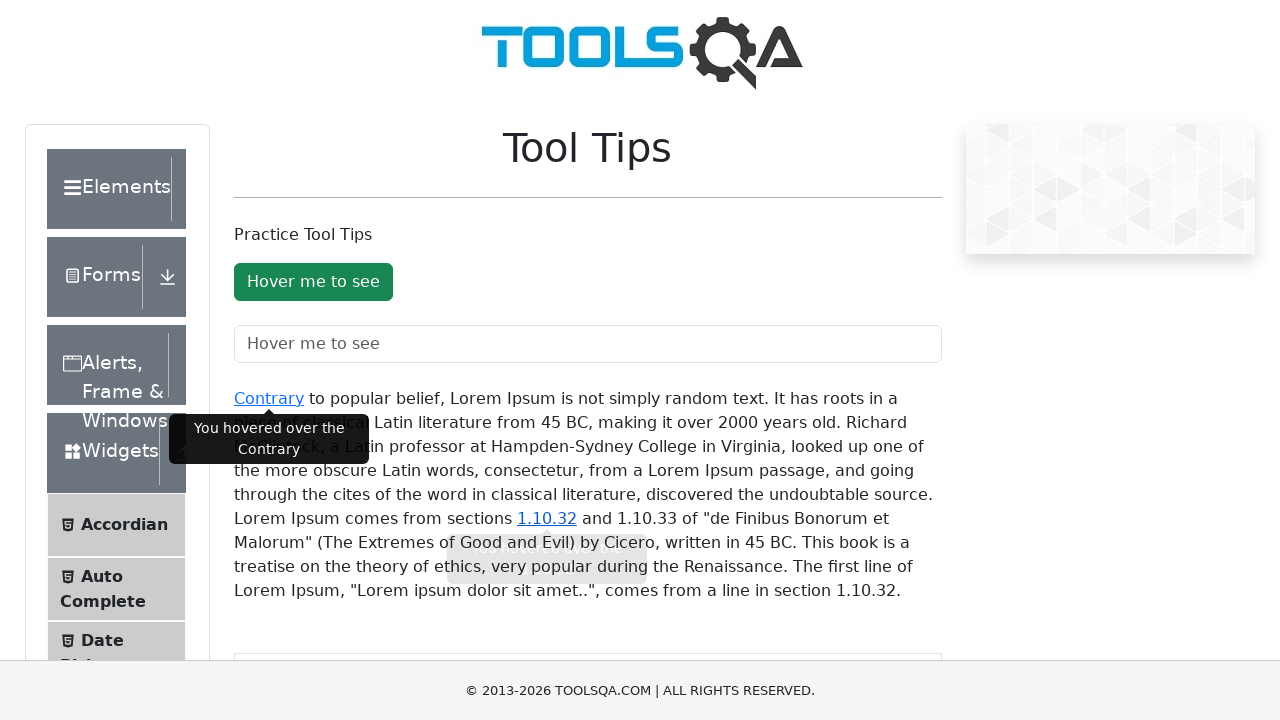

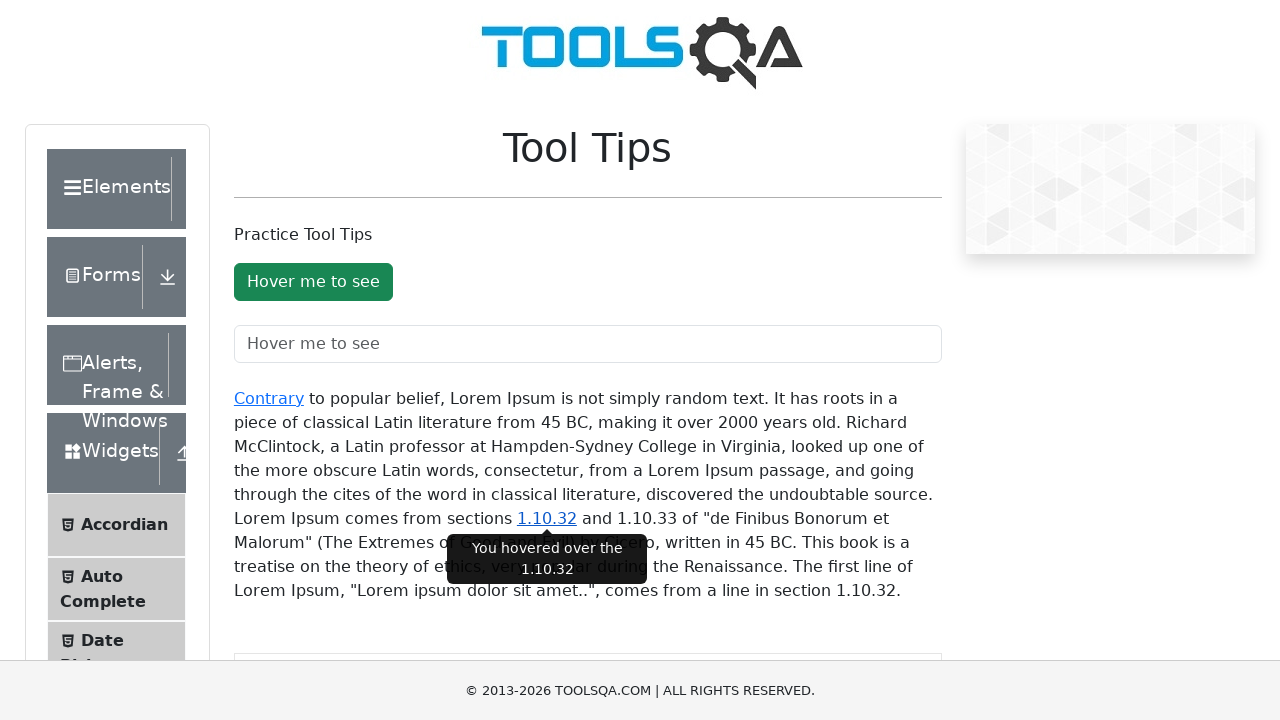